Navigates to TradeMe car listings pages for Toyota 86 and Subaru BRZ, and verifies that car listings are displayed on each page.

Starting URL: https://www.trademe.co.nz/a/motors/cars/toyota/86

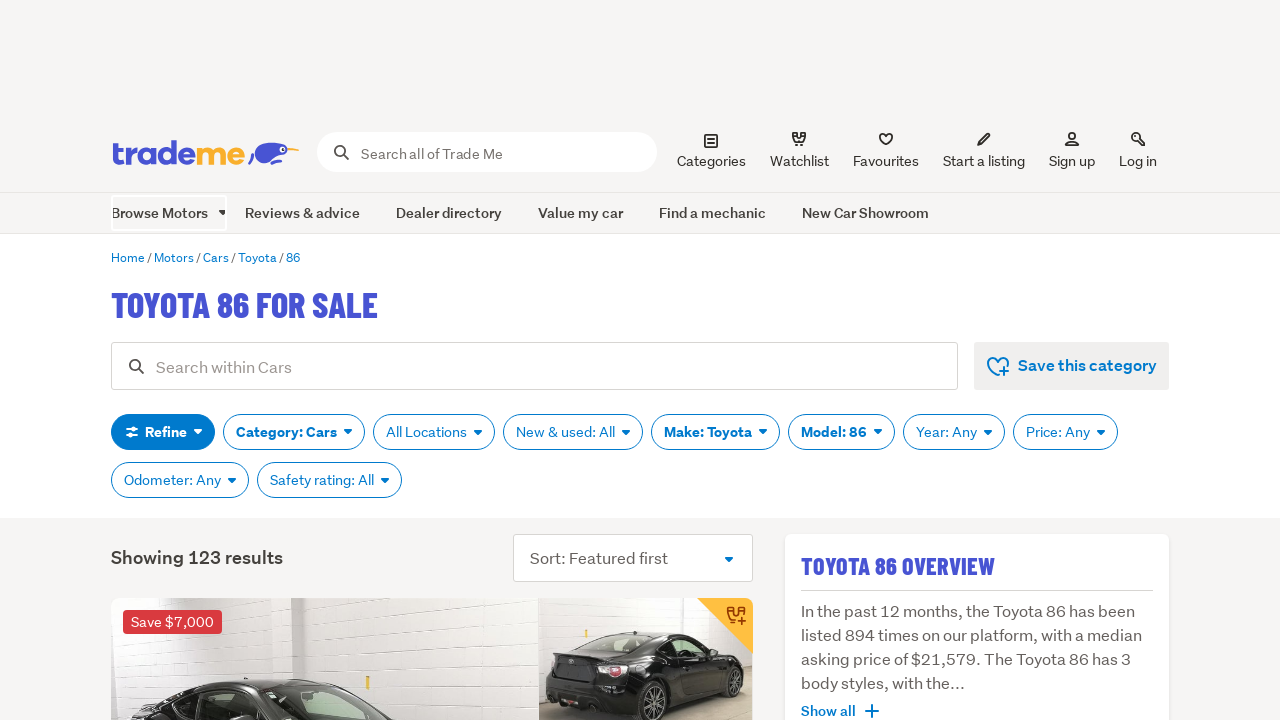

Waited for Toyota 86 listings to load
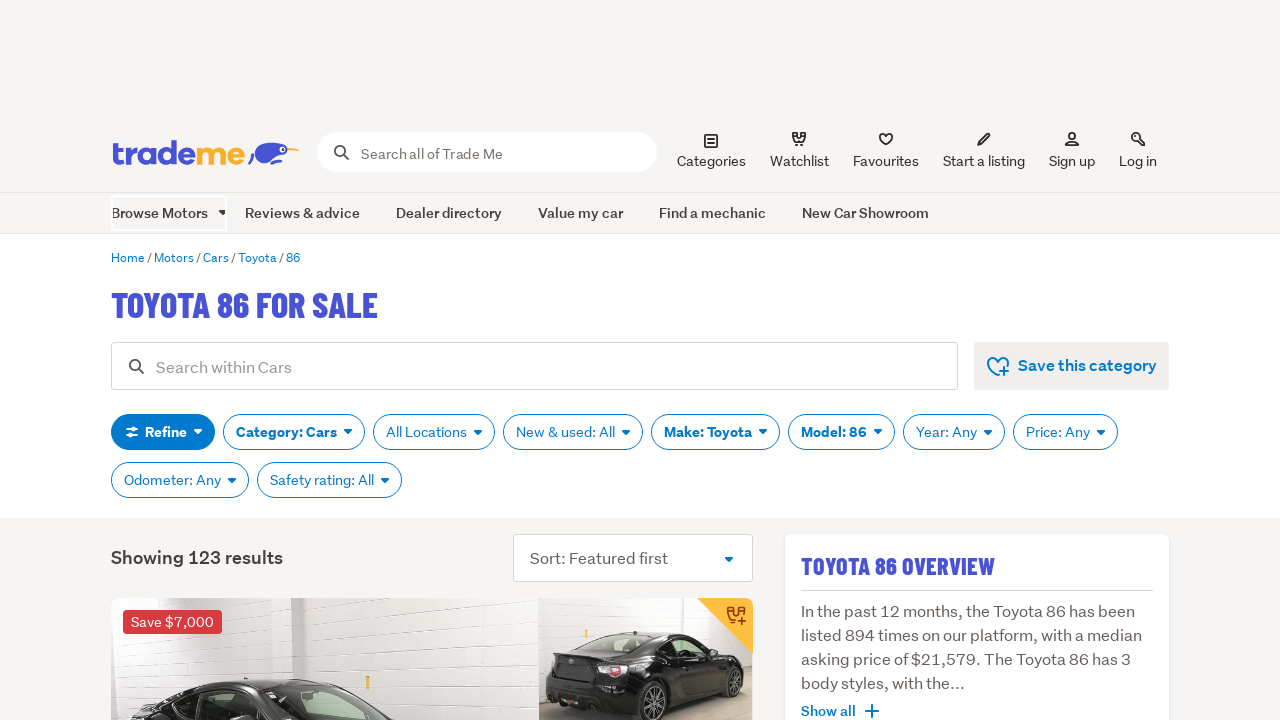

Verified Toyota 86 listings are present (count > 0)
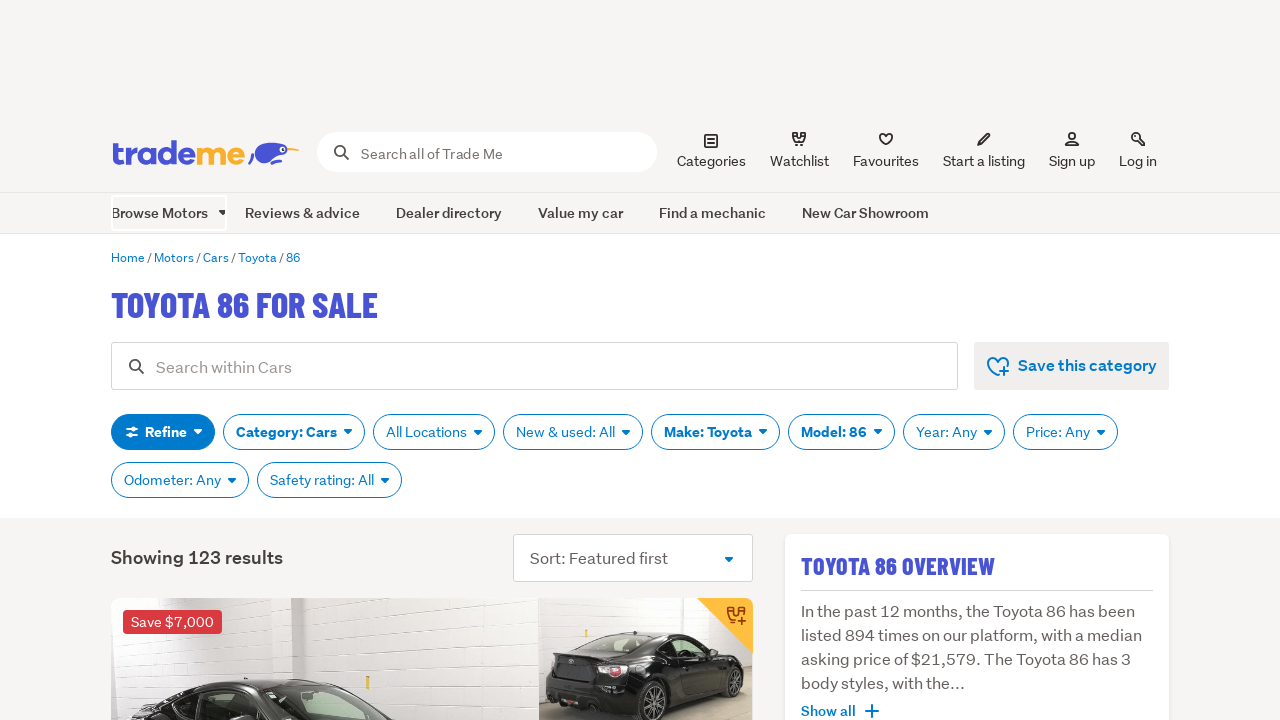

Navigated to Subaru BRZ listings page
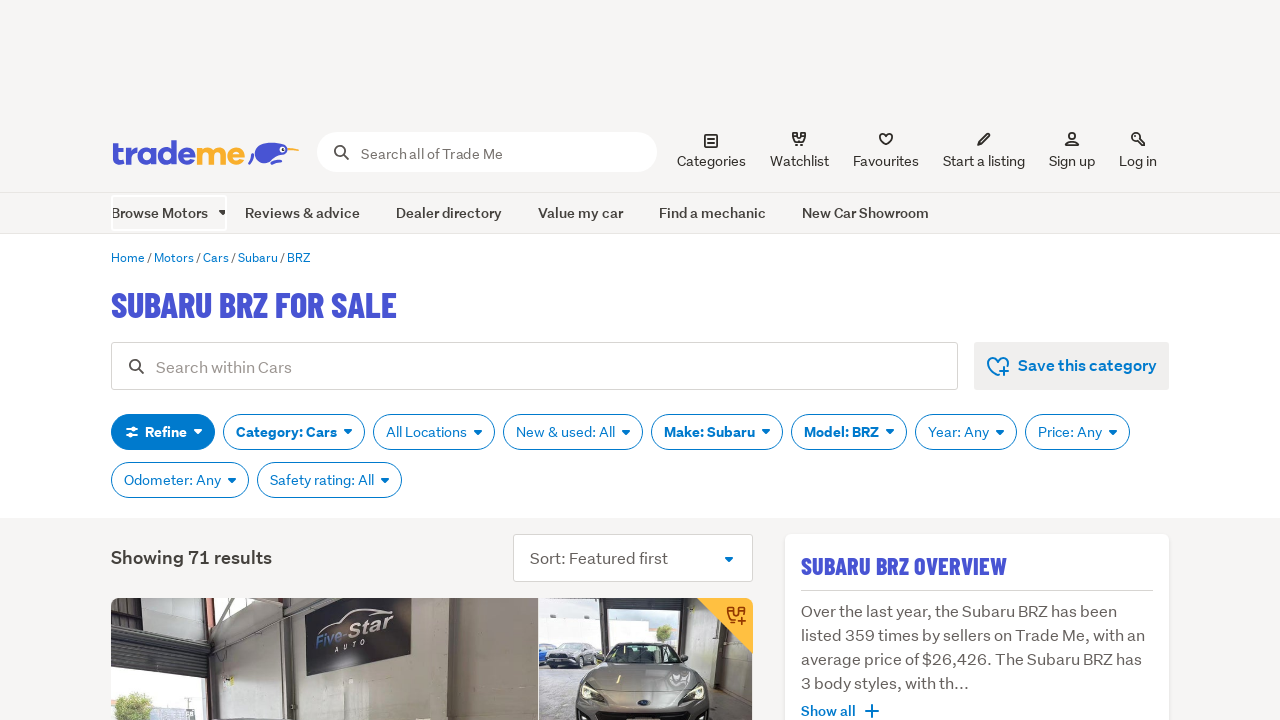

Waited for Subaru BRZ listings to load
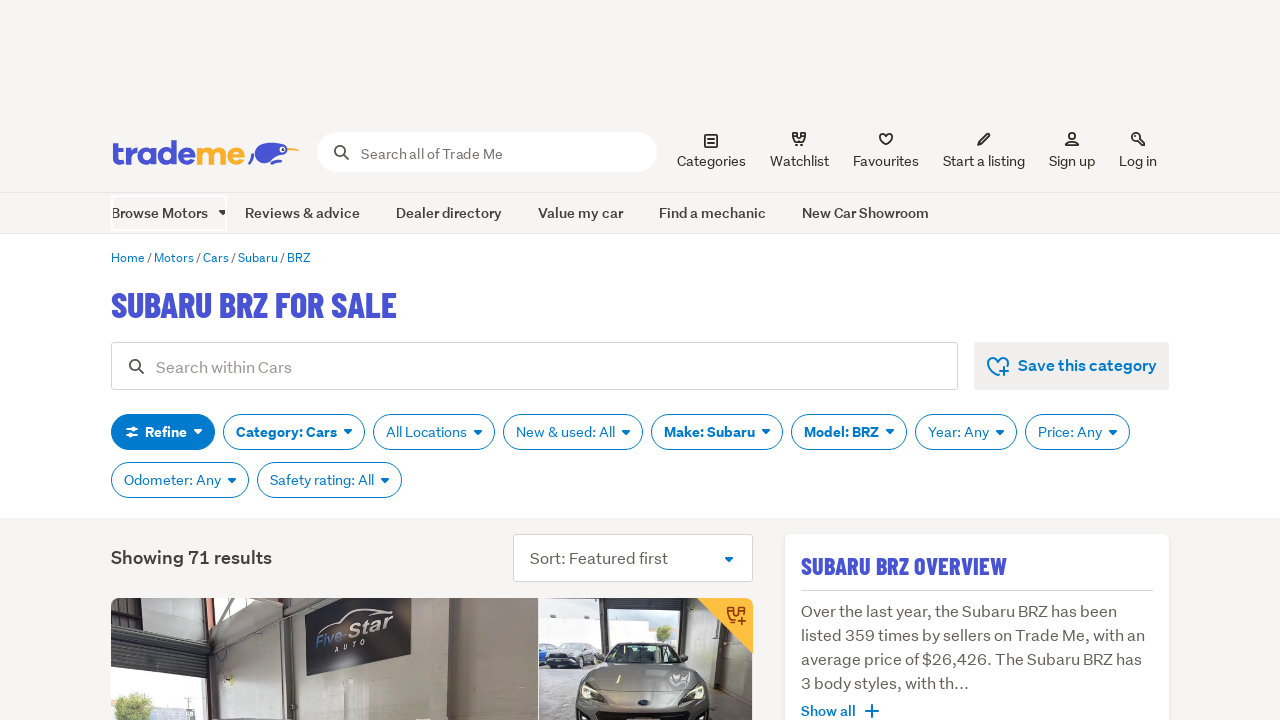

Verified Subaru BRZ listings are present (count > 0)
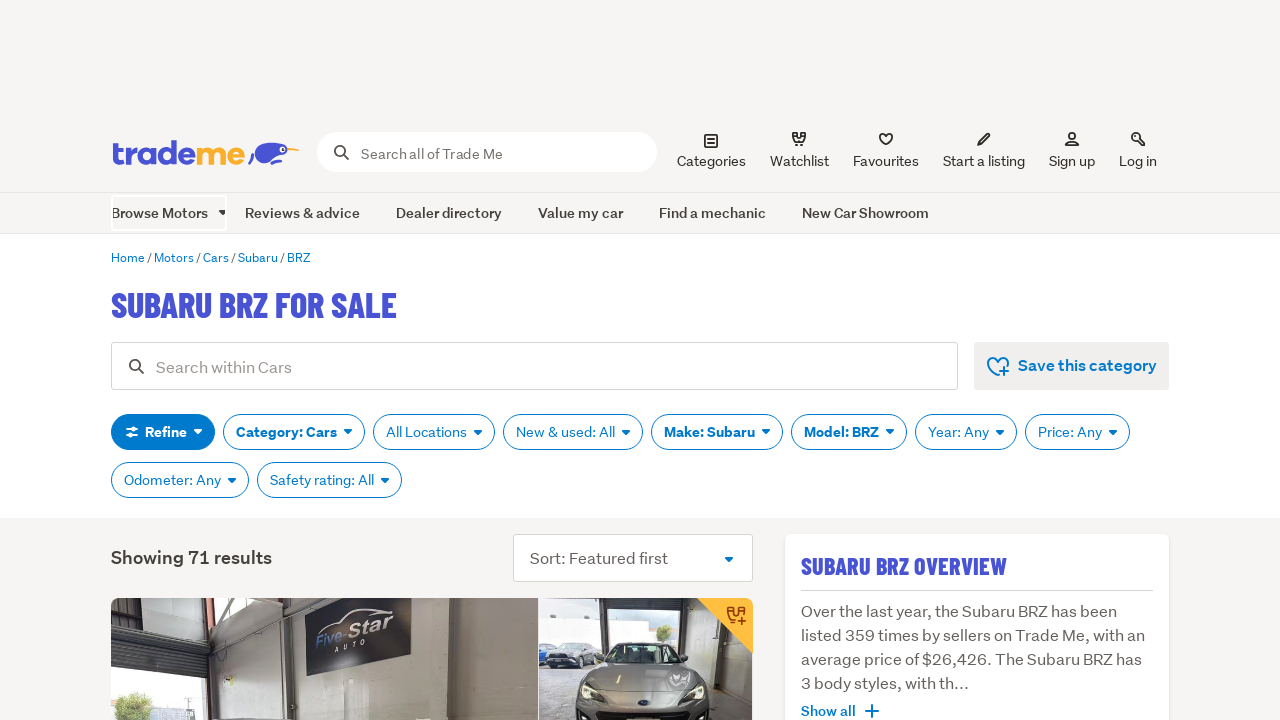

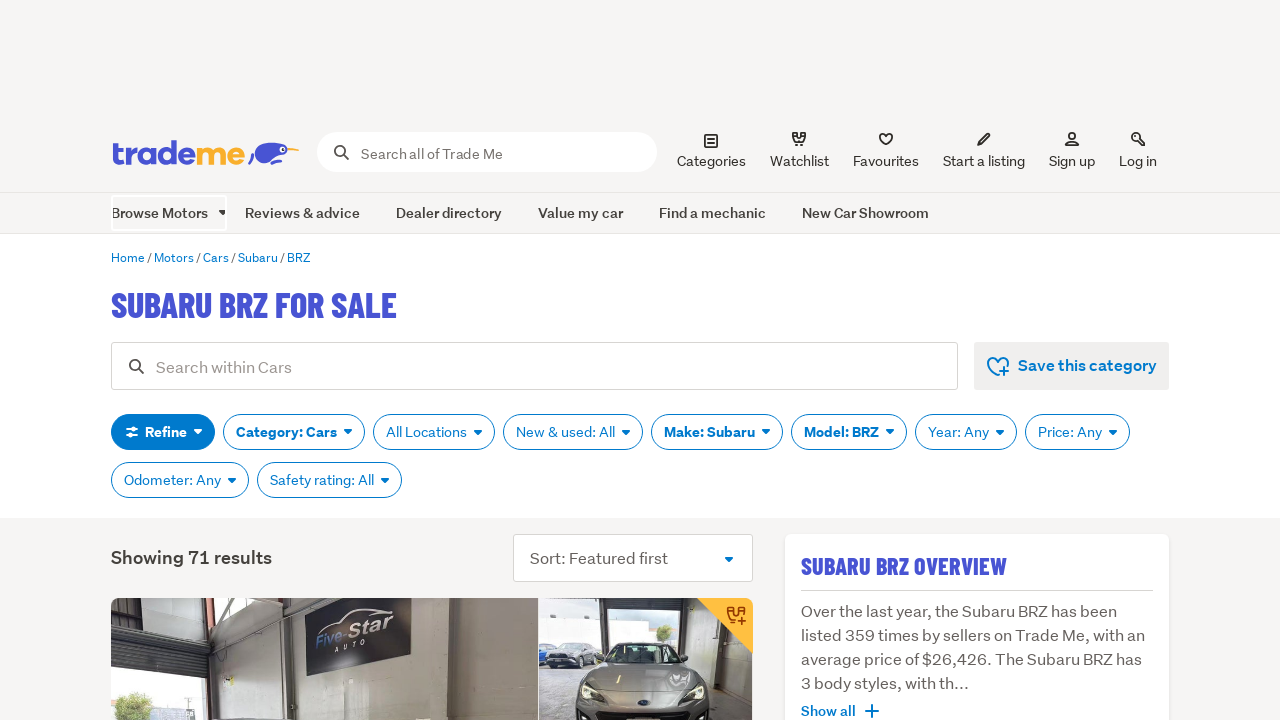